Tests navigation between browser tabs by clicking a link that opens in a new tab and switching between tabs

Starting URL: http://antoniotrindade.com.br/treinoautomacao/index.html

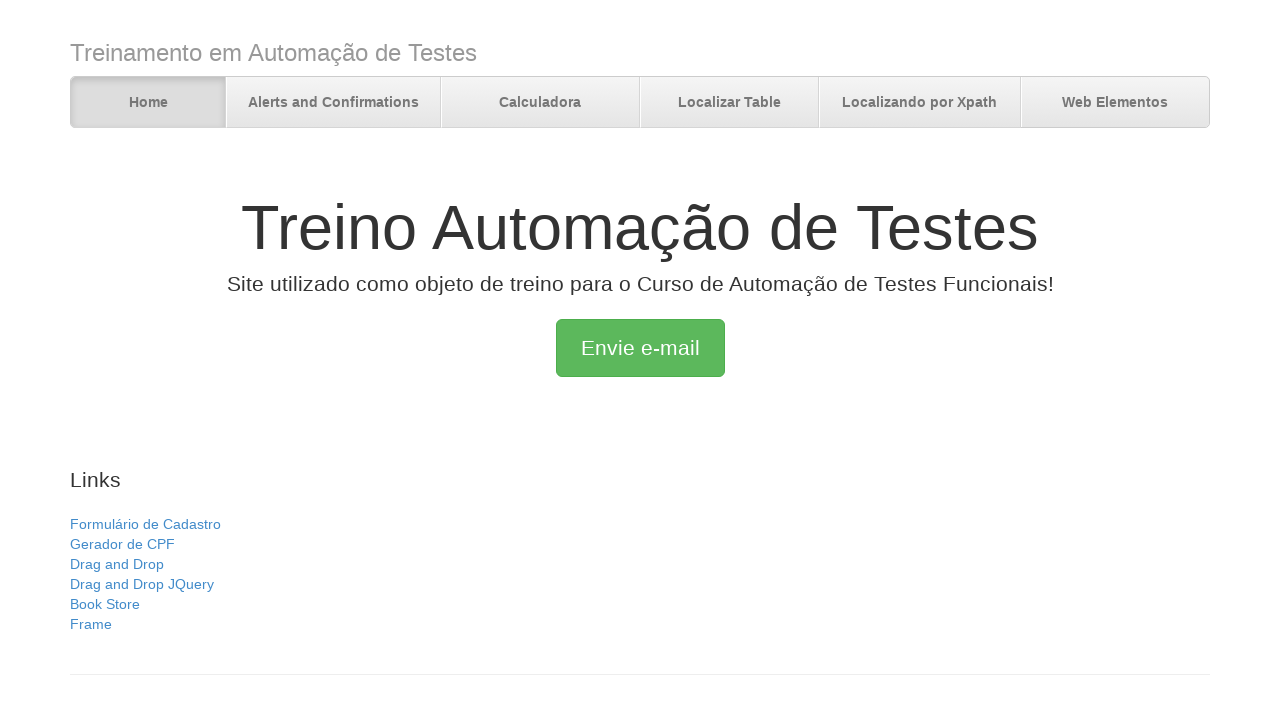

Clicked 'Drag and Drop' link at (117, 564) on text=Drag and Drop
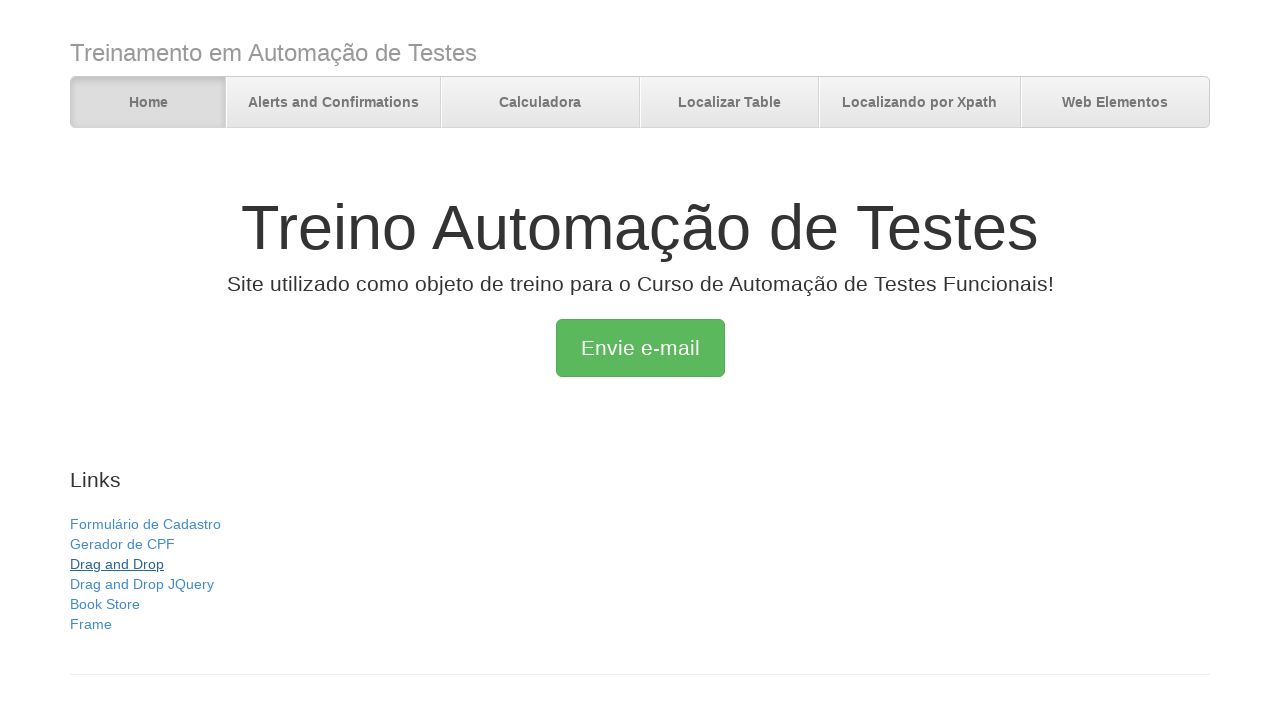

Clicked 'Drag and Drop' link and waited for new tab to open at (117, 564) on text=Drag and Drop
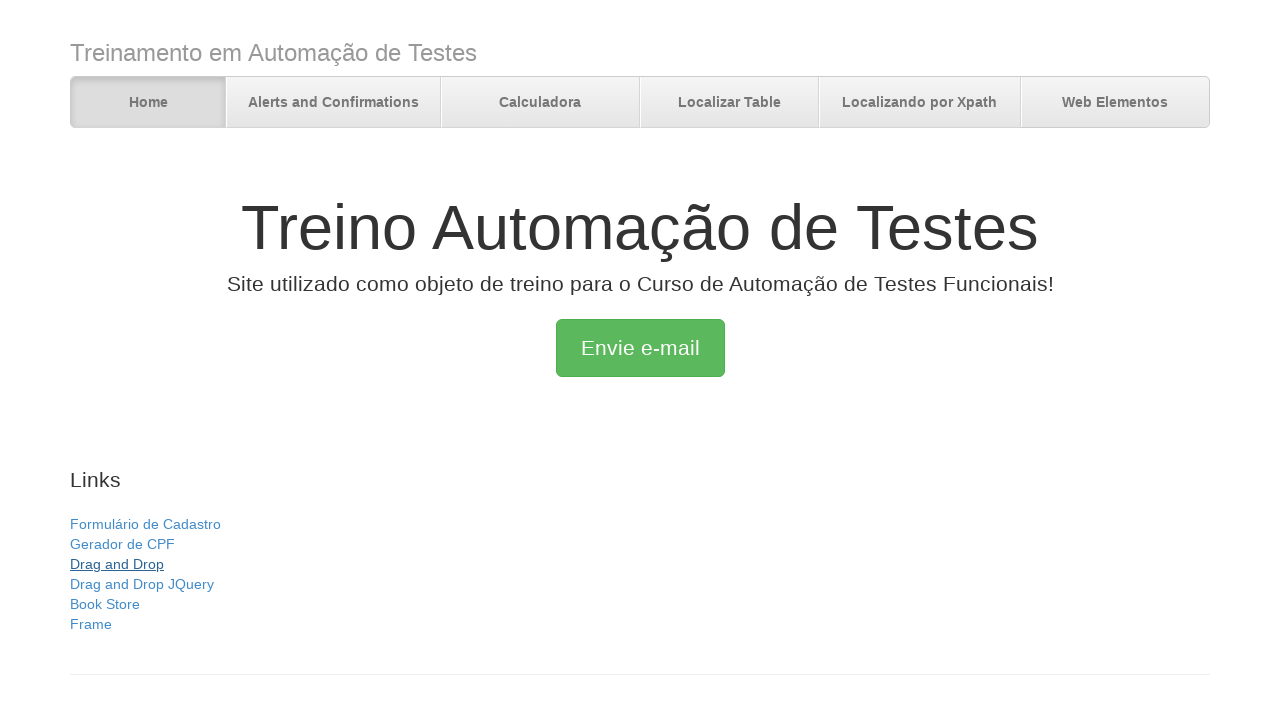

New tab opened successfully
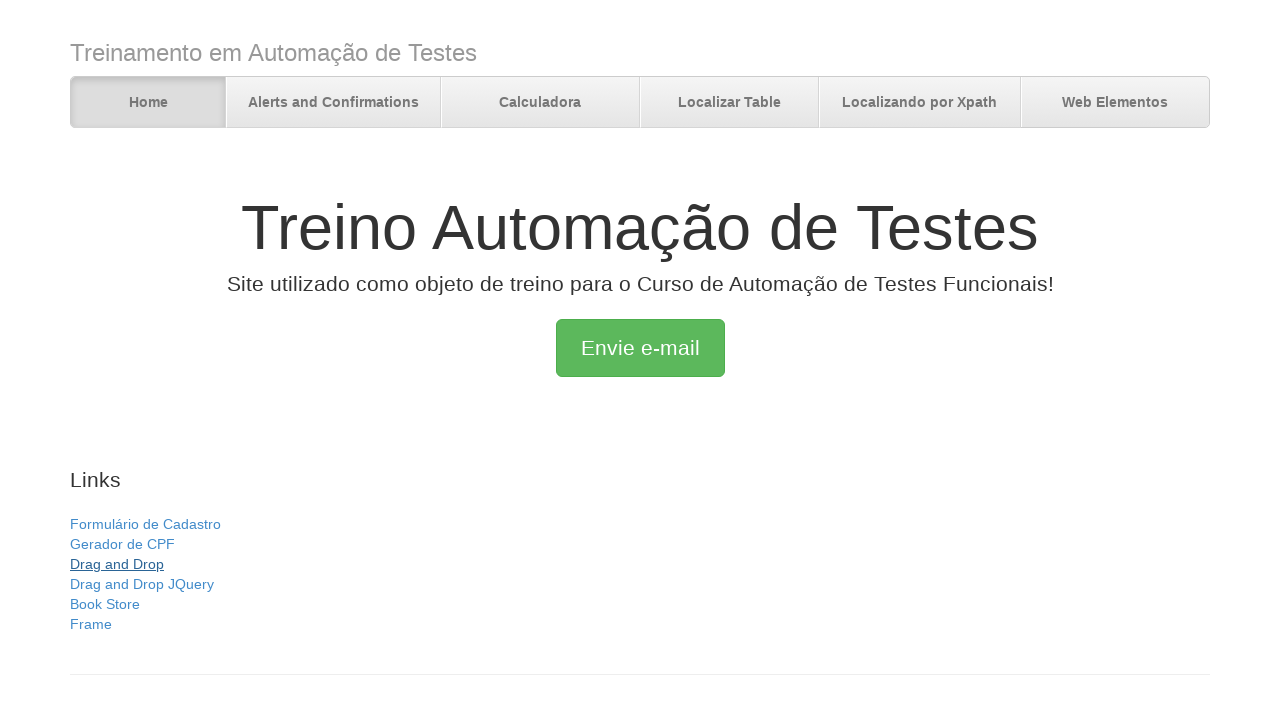

New tab loaded completely
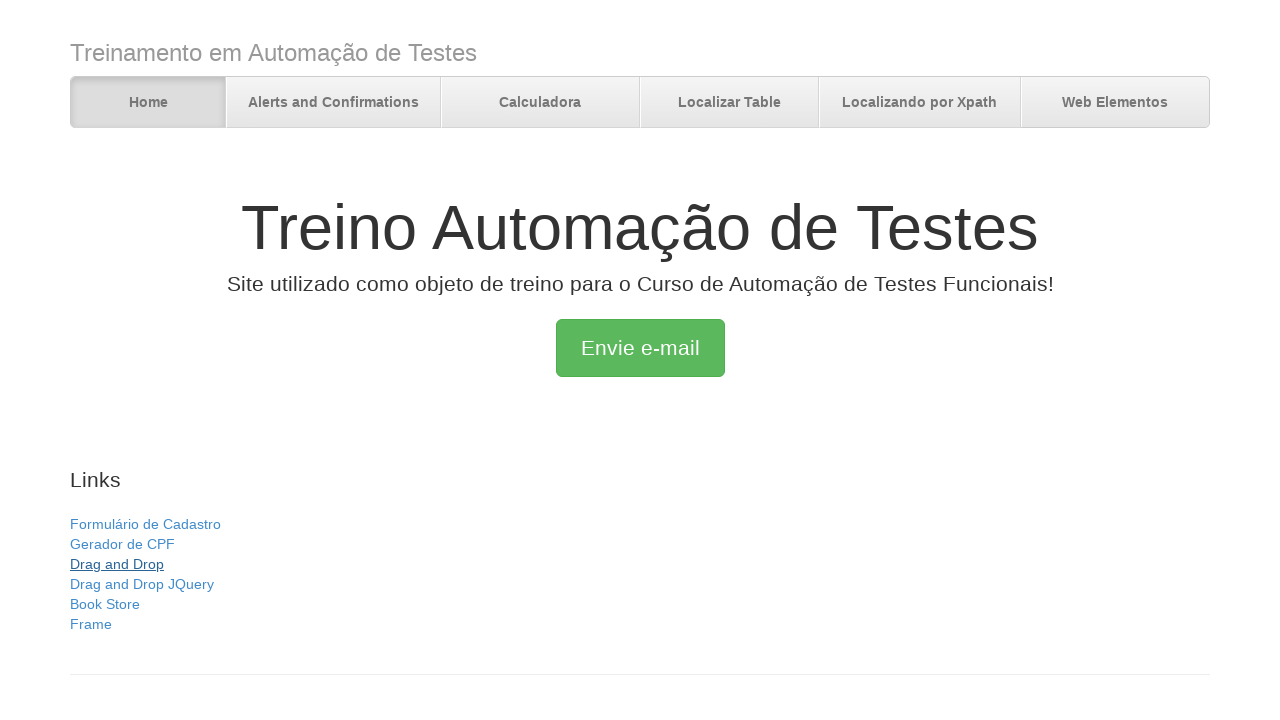

Verified new tab title is 'Mootools Drag and Drop Example'
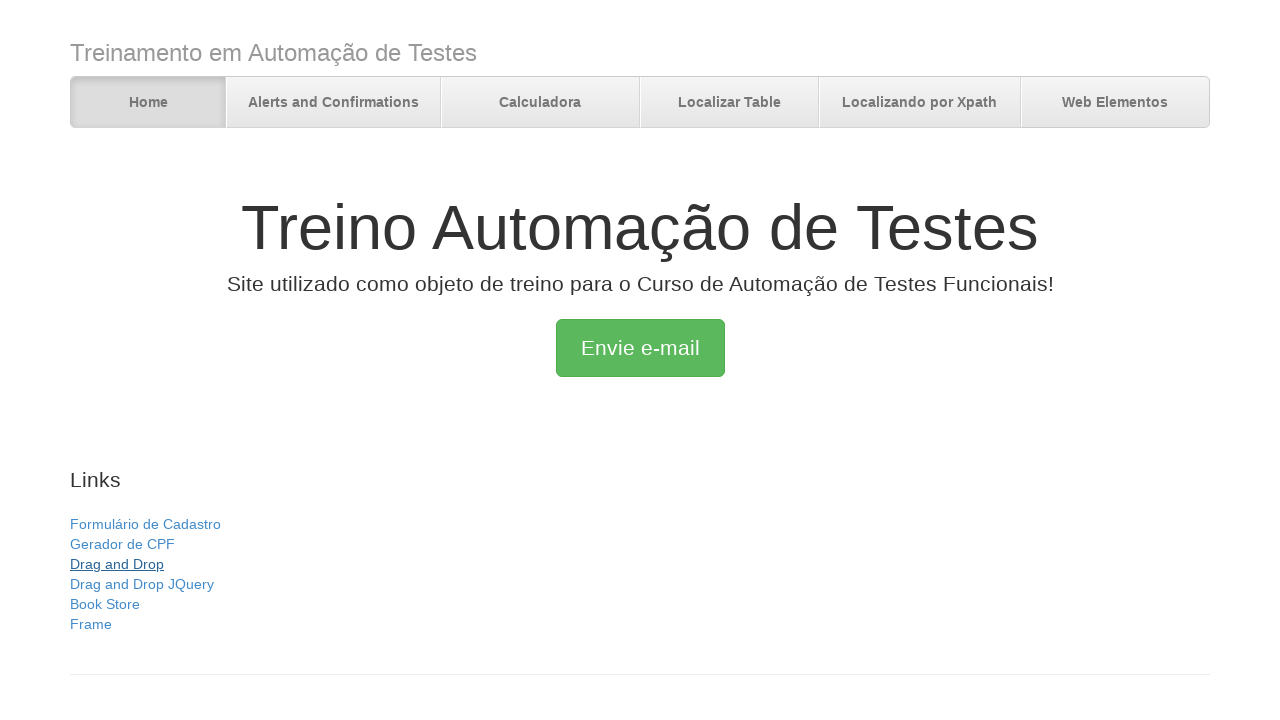

Switched back to original tab
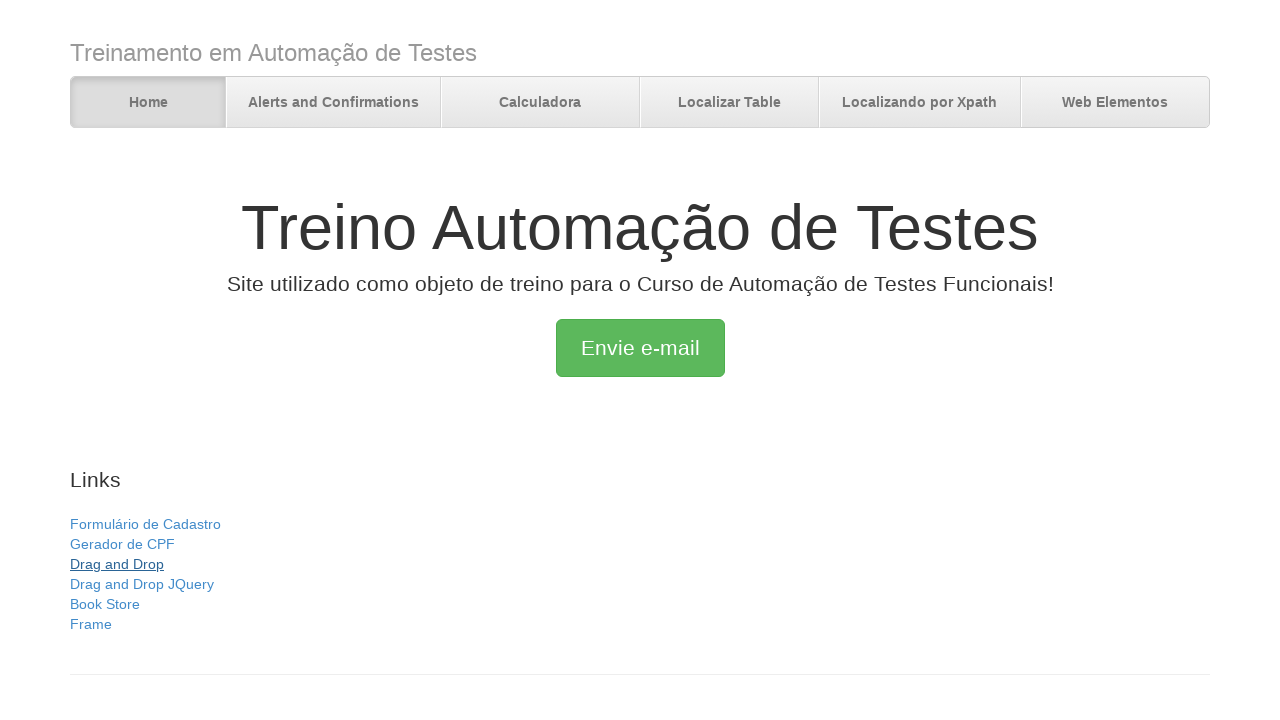

Verified original tab title is 'Treino Automação de Testes'
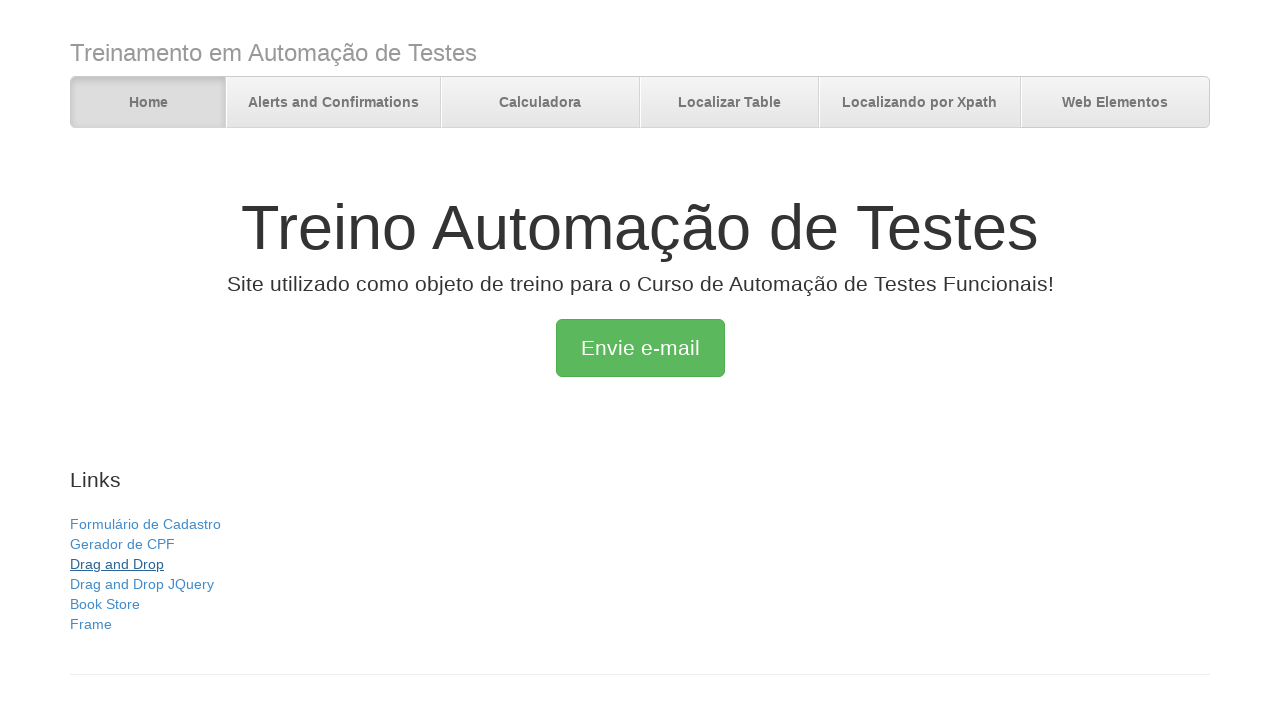

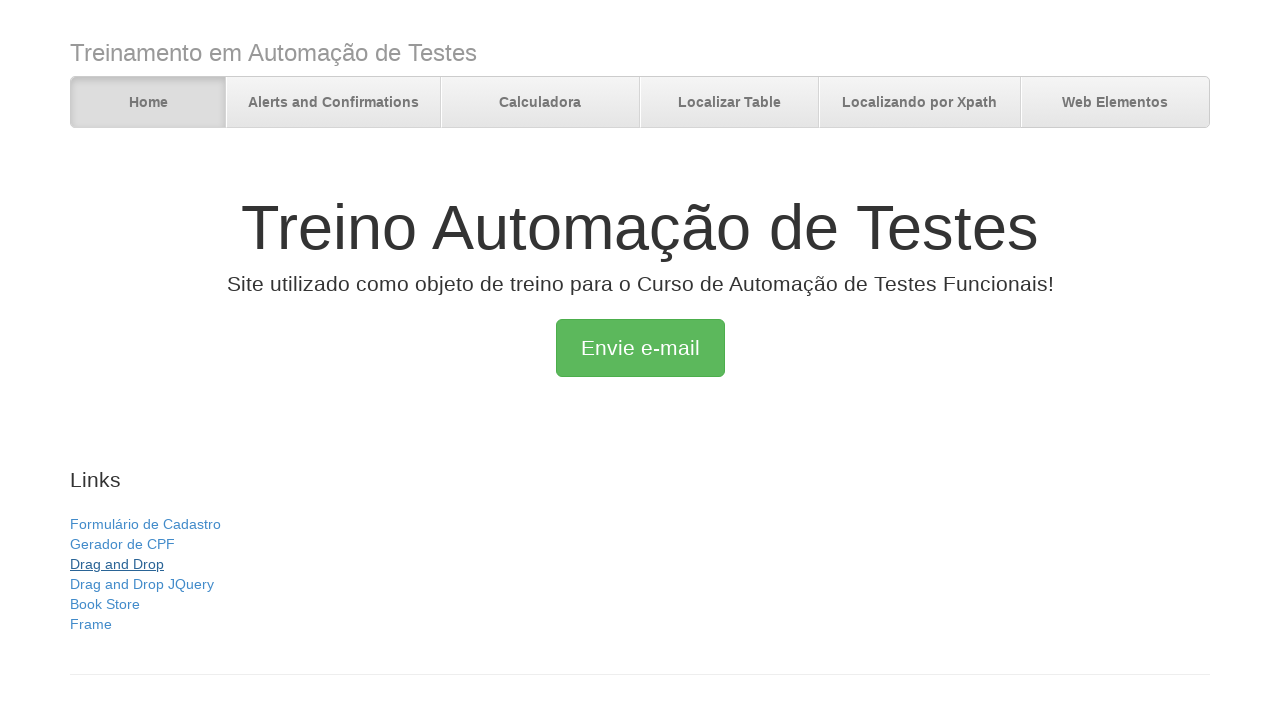